Tests releasing all actions by clicking and holding with shift key, clearing actions, then verifying key behavior

Starting URL: https://selenium.dev/selenium/web/mouse_interaction.html

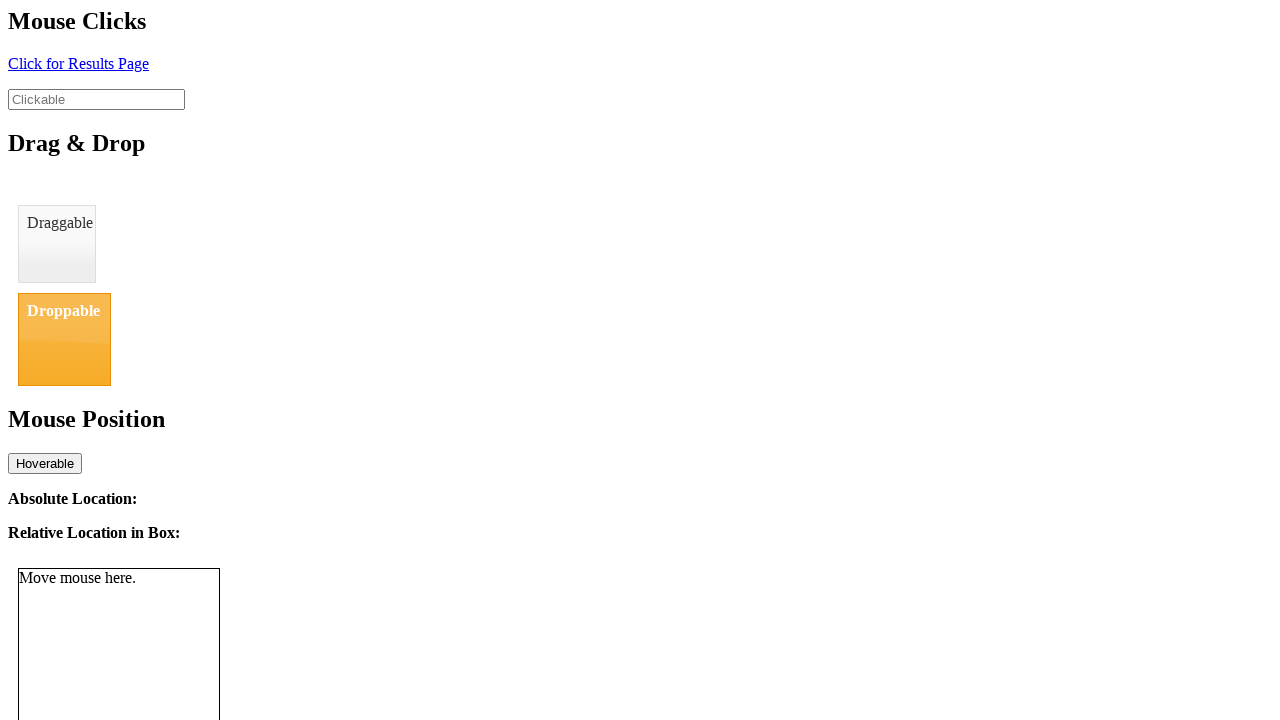

Located the clickable element with ID '#clickable'
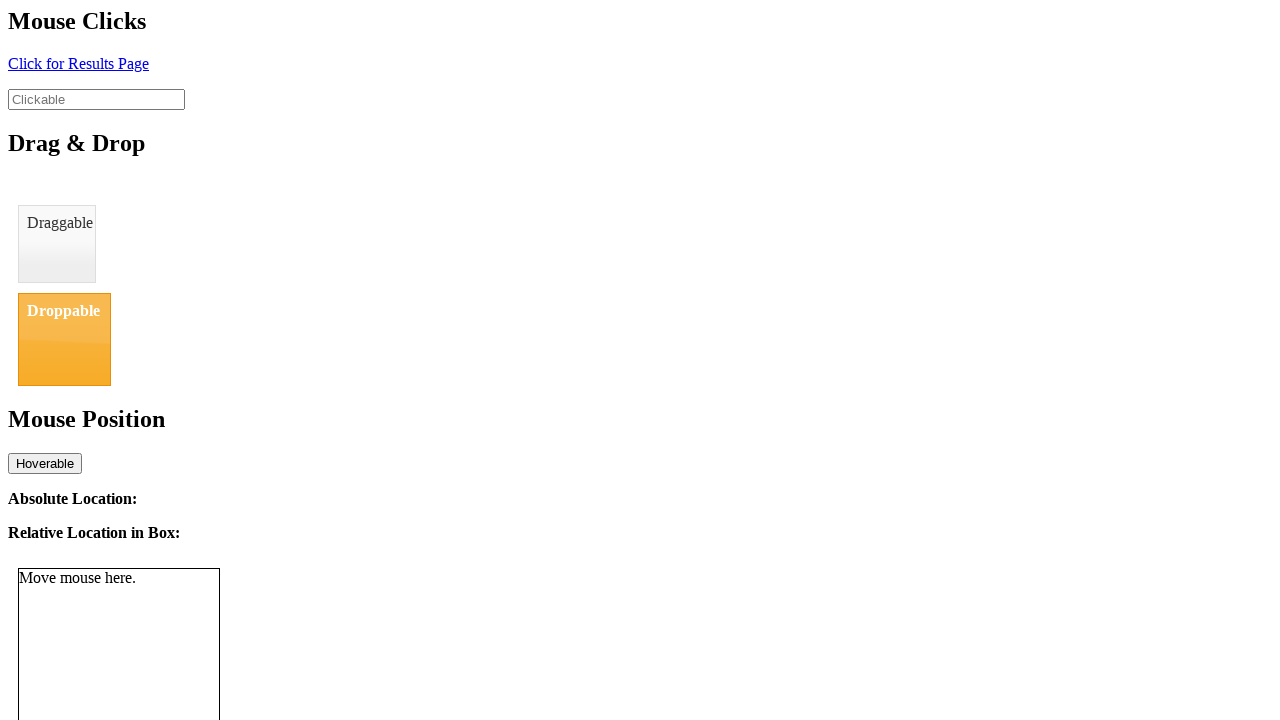

Moved mouse to center of clickable element at (96, 99)
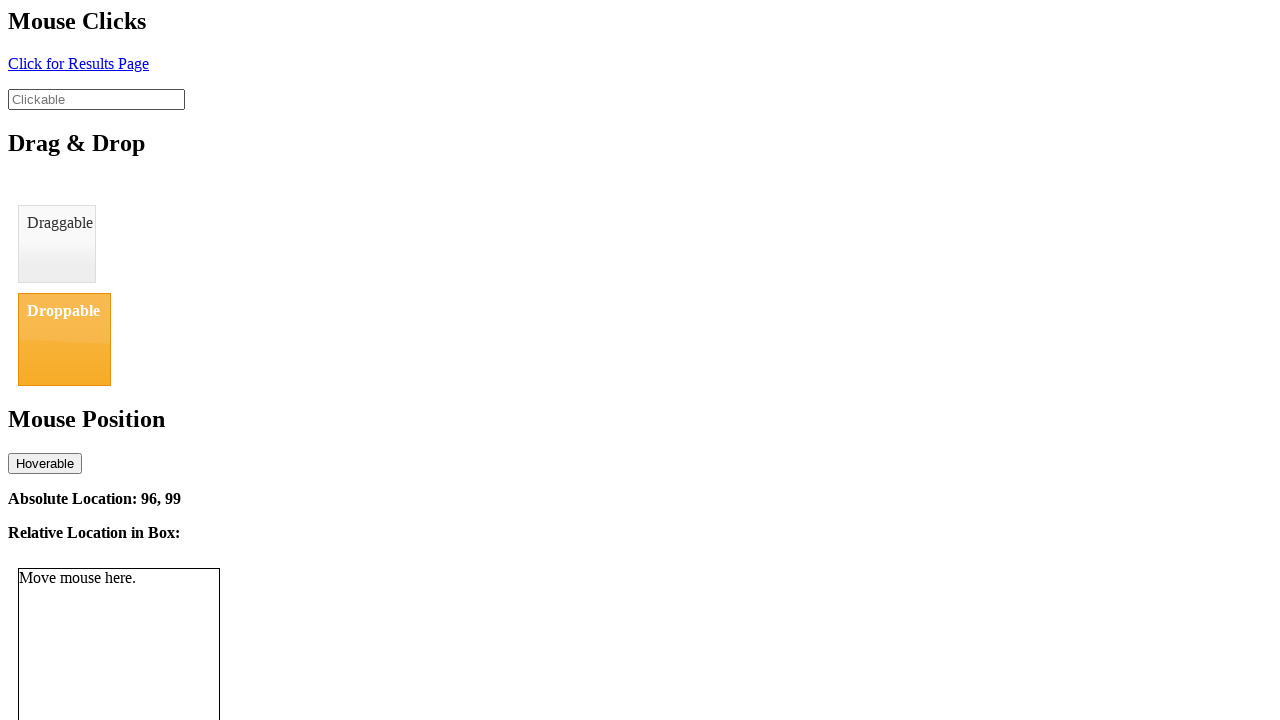

Pressed mouse button down (started holding click) at (96, 99)
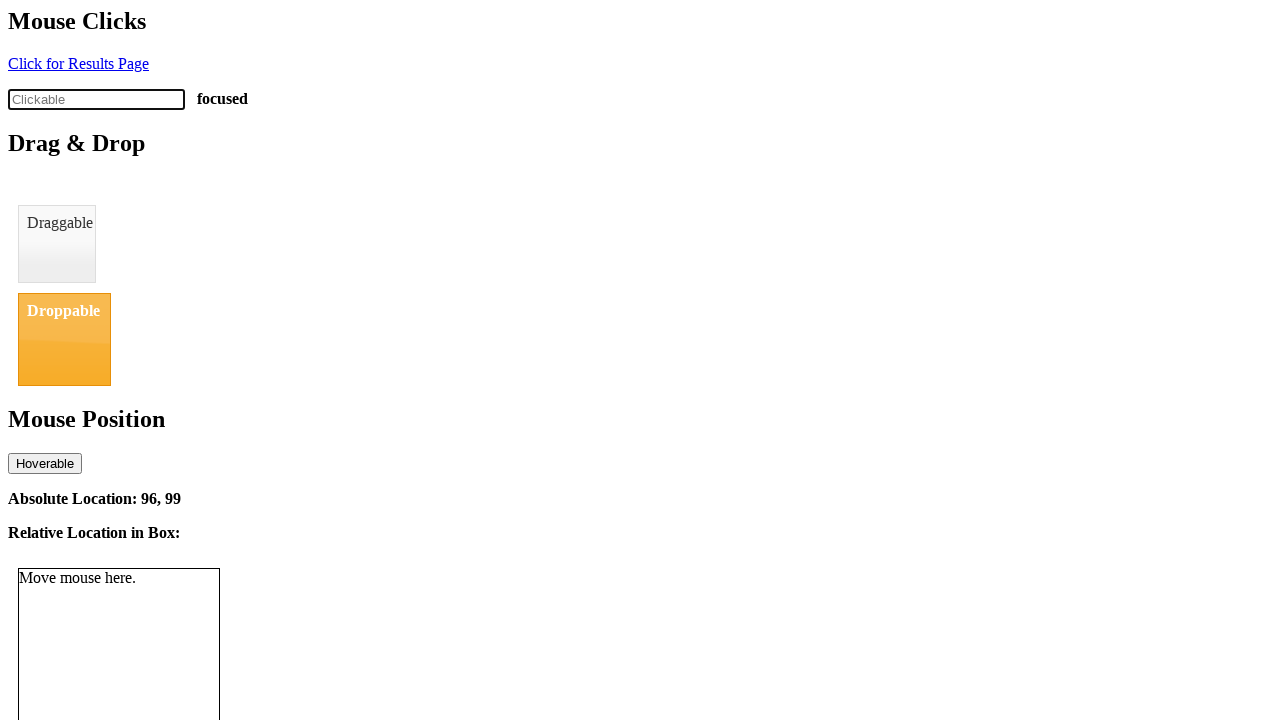

Pressed Shift key down
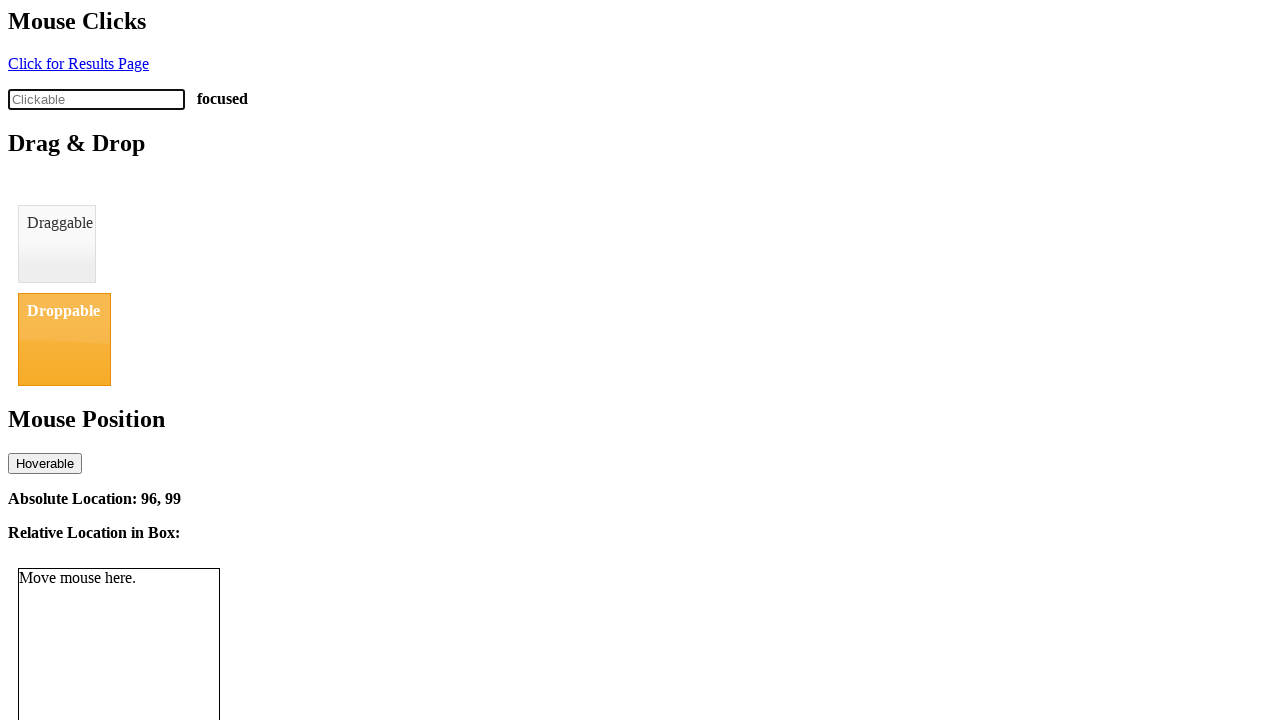

Pressed 'a' key down while holding Shift
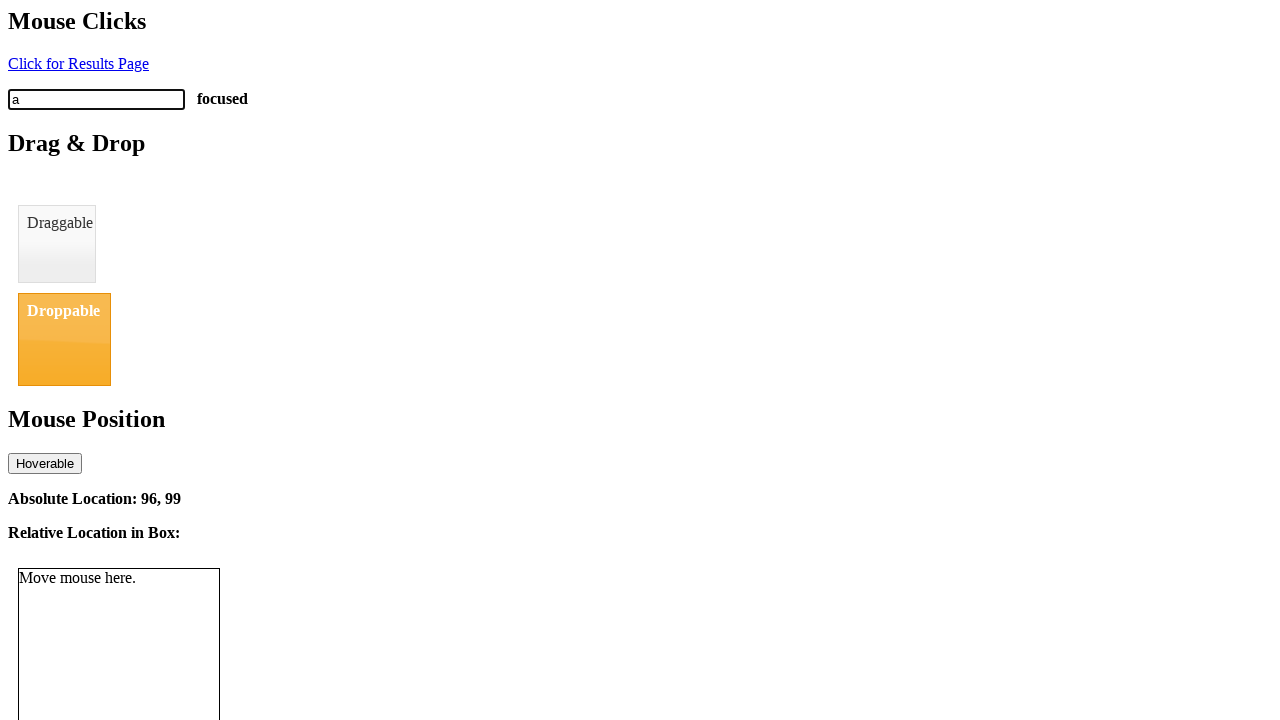

Released Shift key
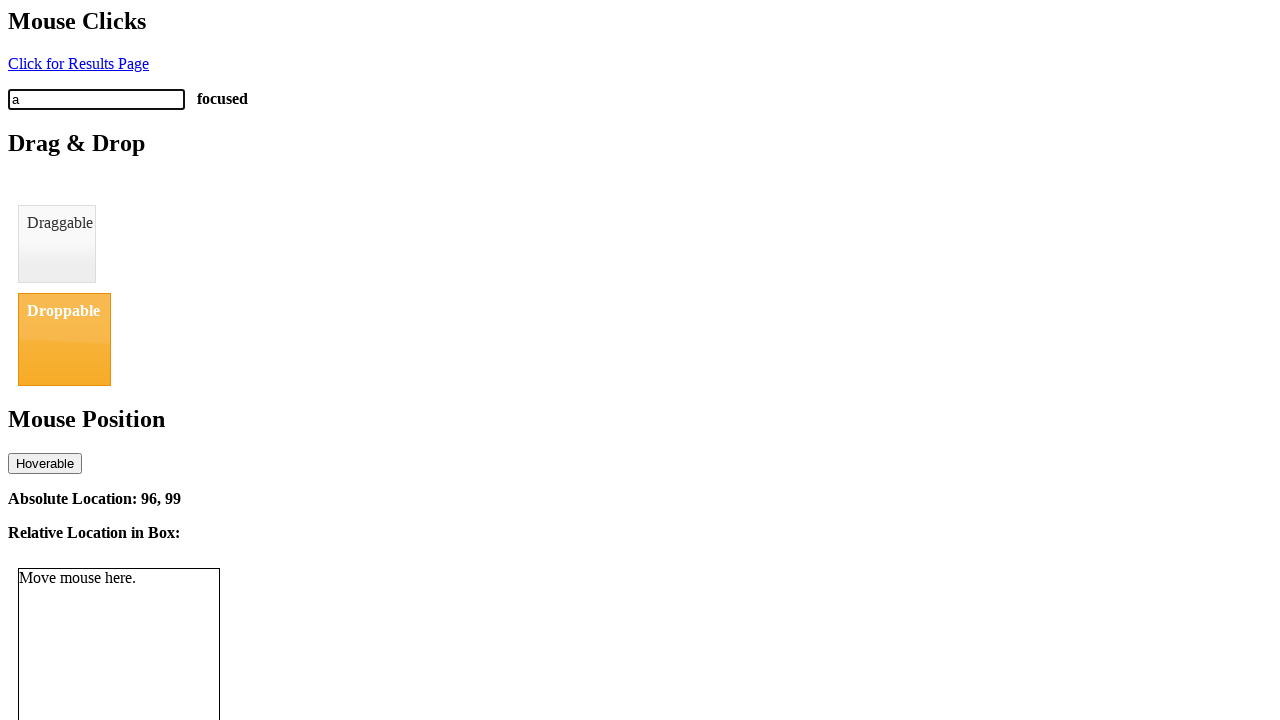

Released 'a' key
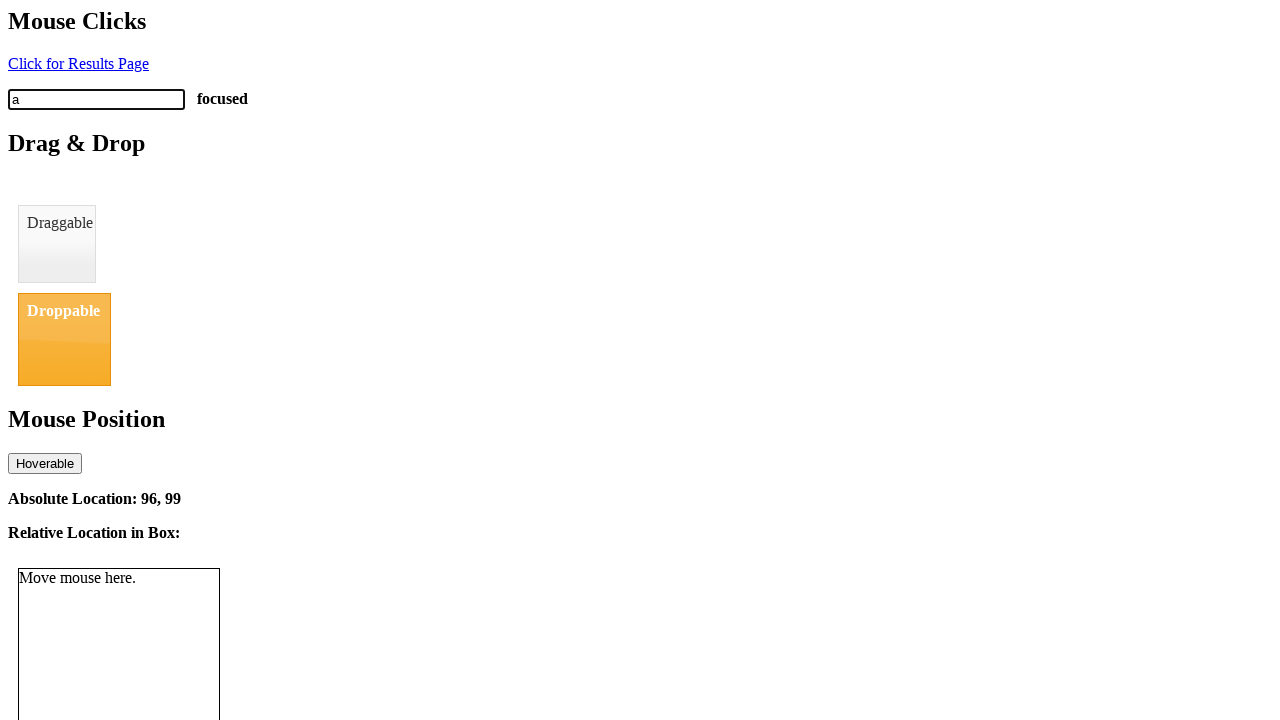

Released mouse button (finished holding click) at (96, 99)
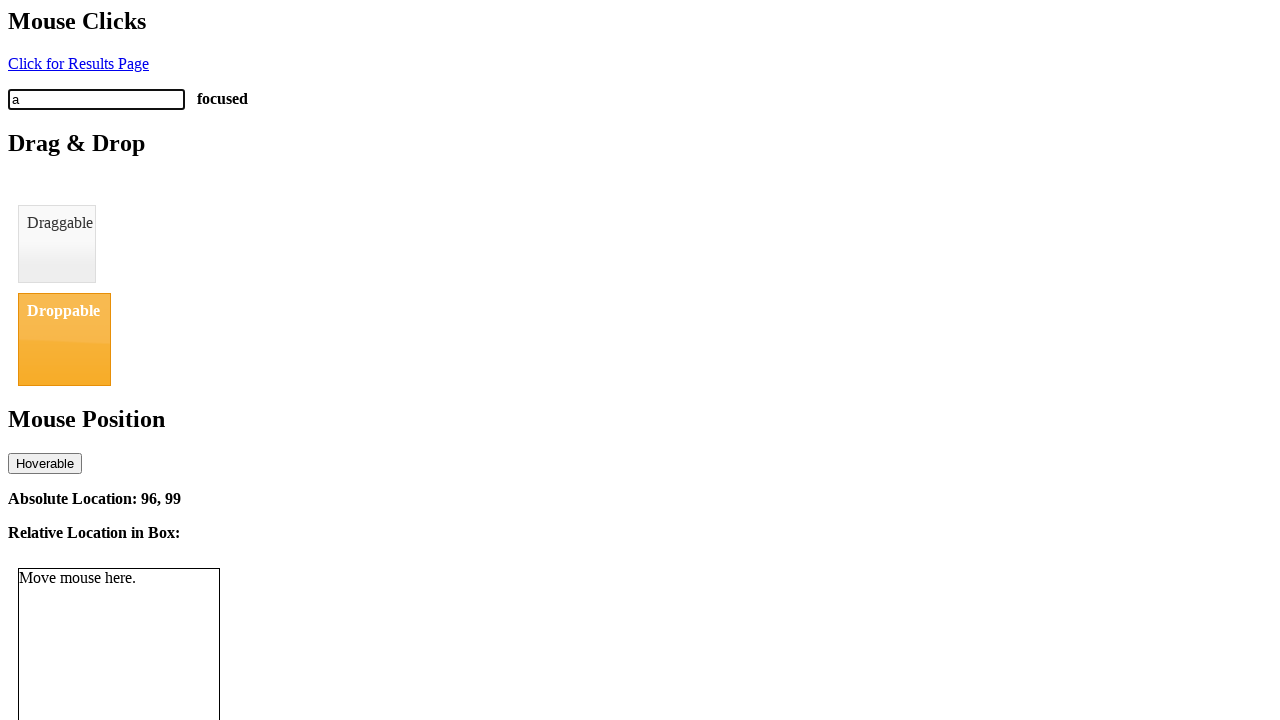

Pressed 'a' key without Shift modifier
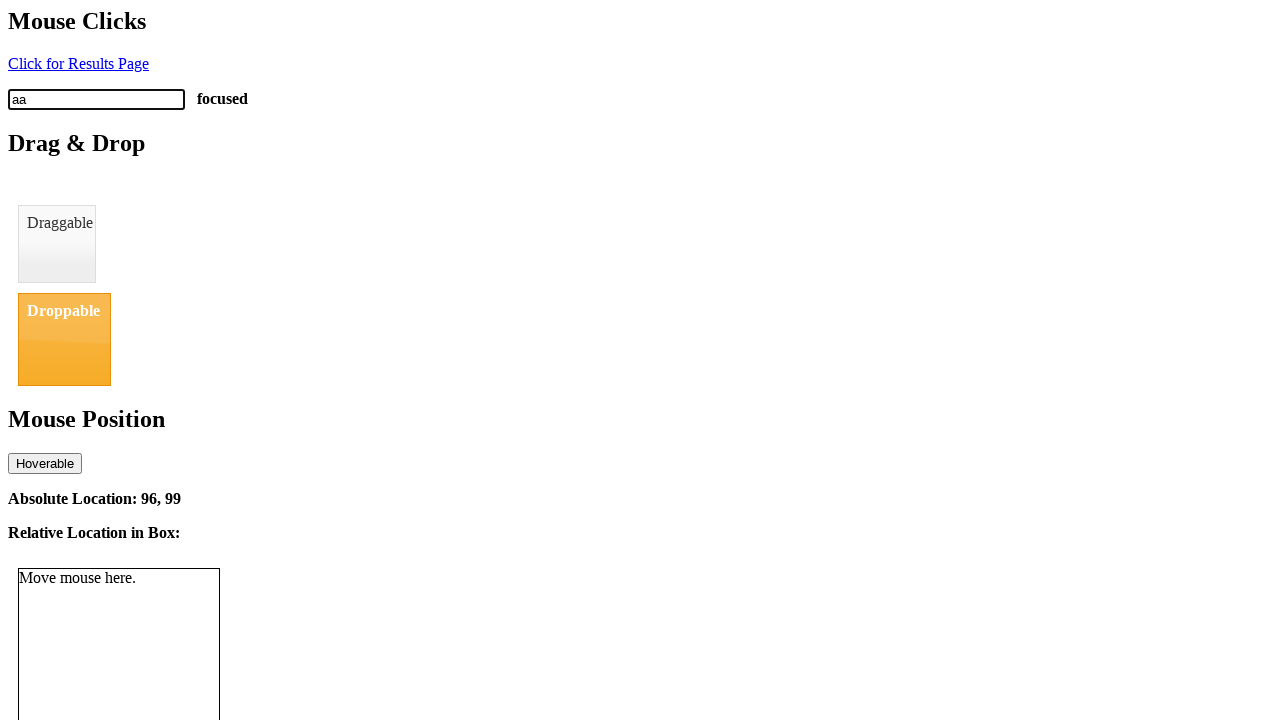

Retrieved input value from clickable element: 'aa'
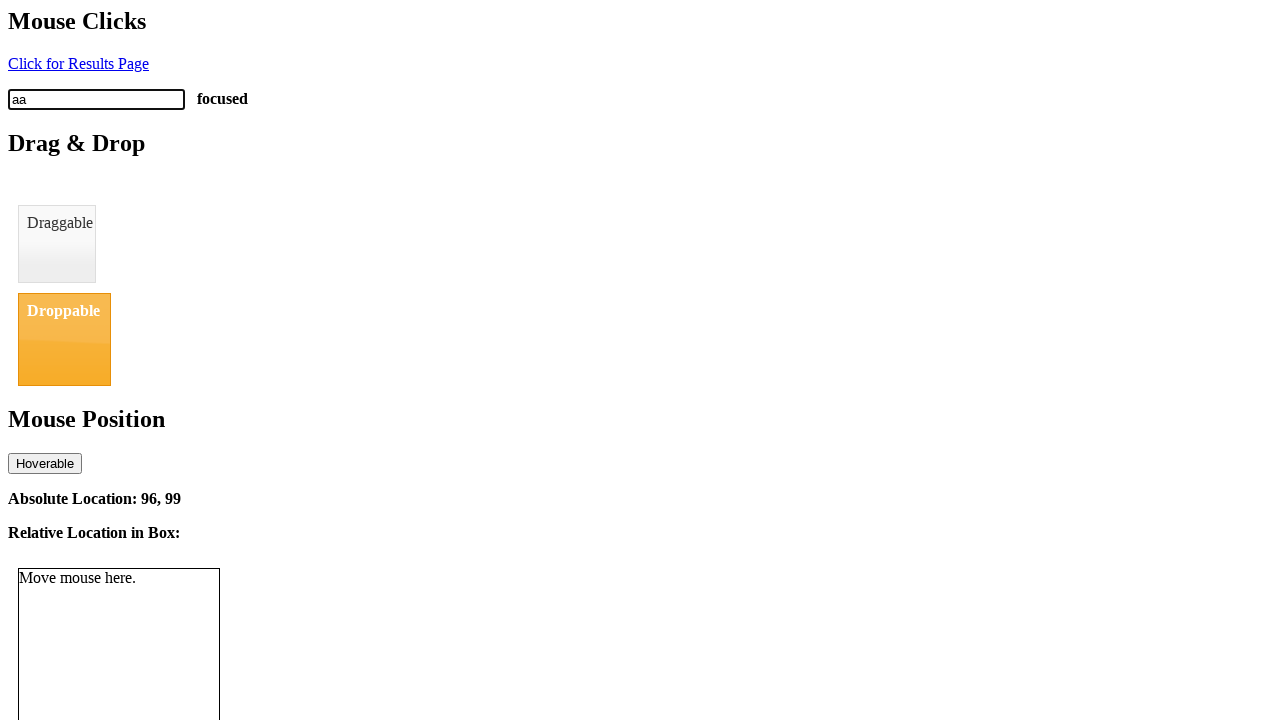

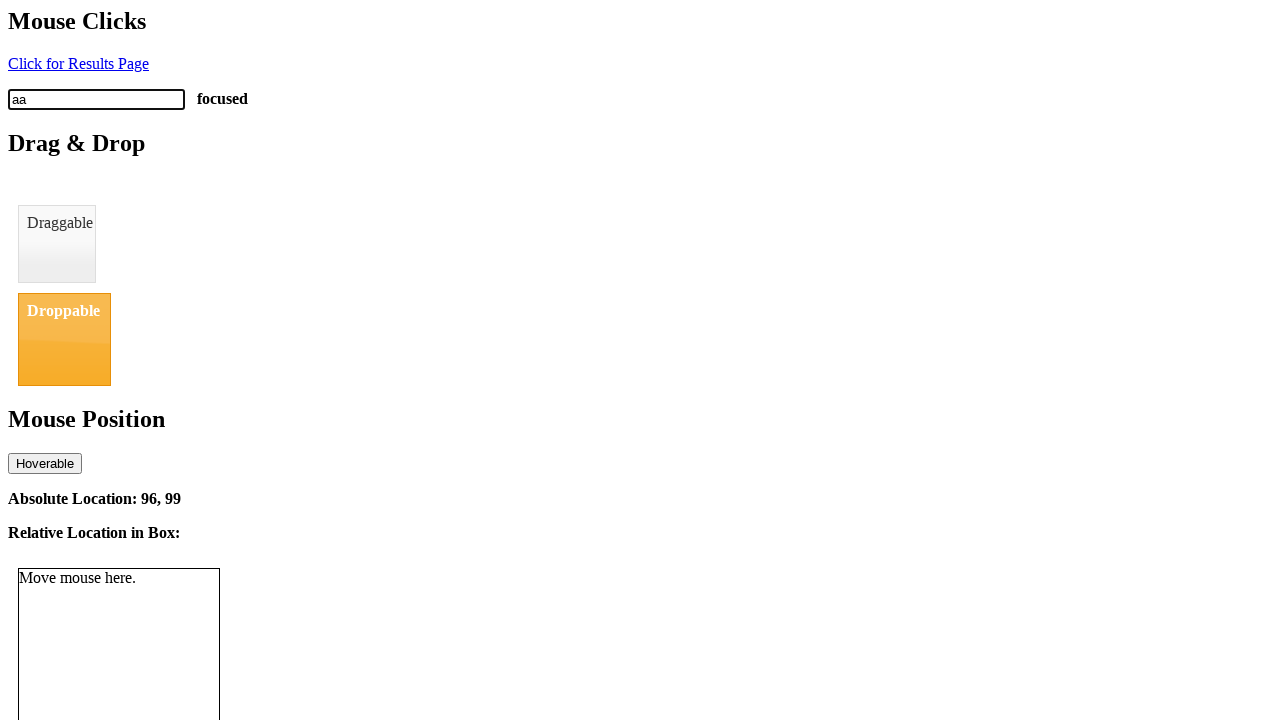